Tests link elements on a demo page by clicking links that open new tabs, switching between tabs, verifying page titles/URLs, closing tabs, and returning to the original tab. Tests both a static "Home" link and a dynamic link.

Starting URL: https://demoqa.com/links

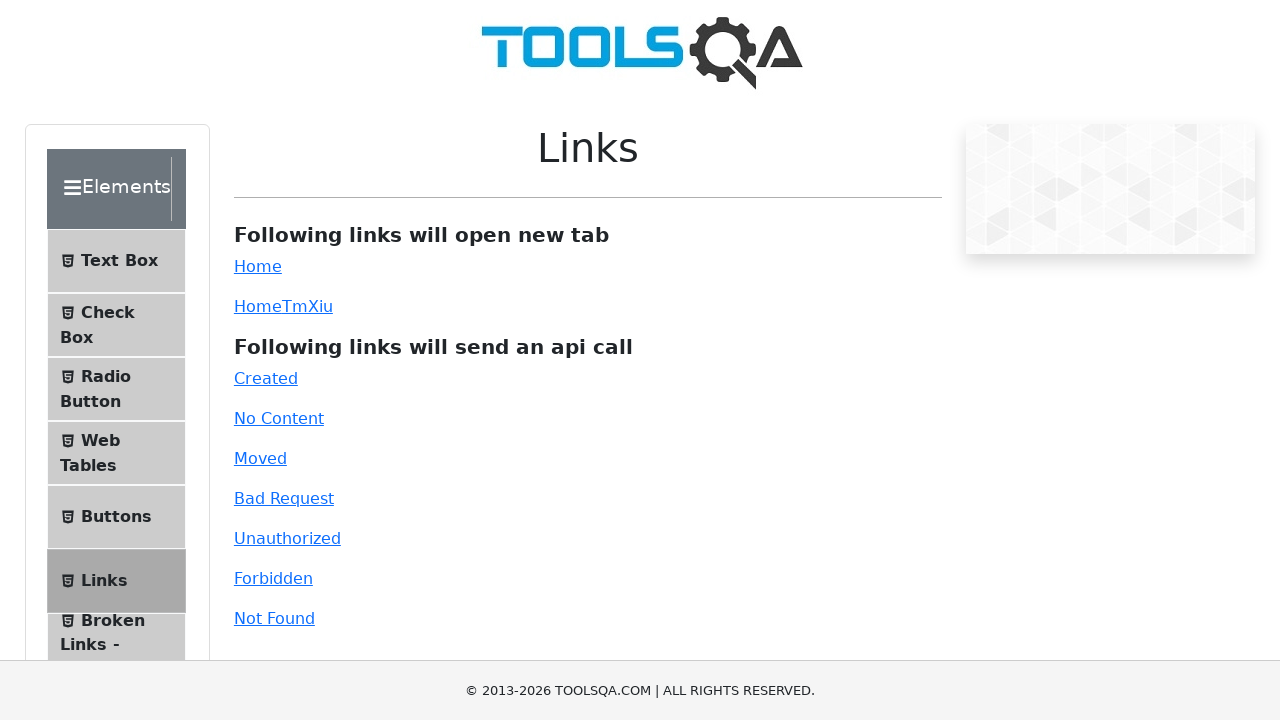

Clicked 'Home' link to open new tab at (258, 266) on text=Home
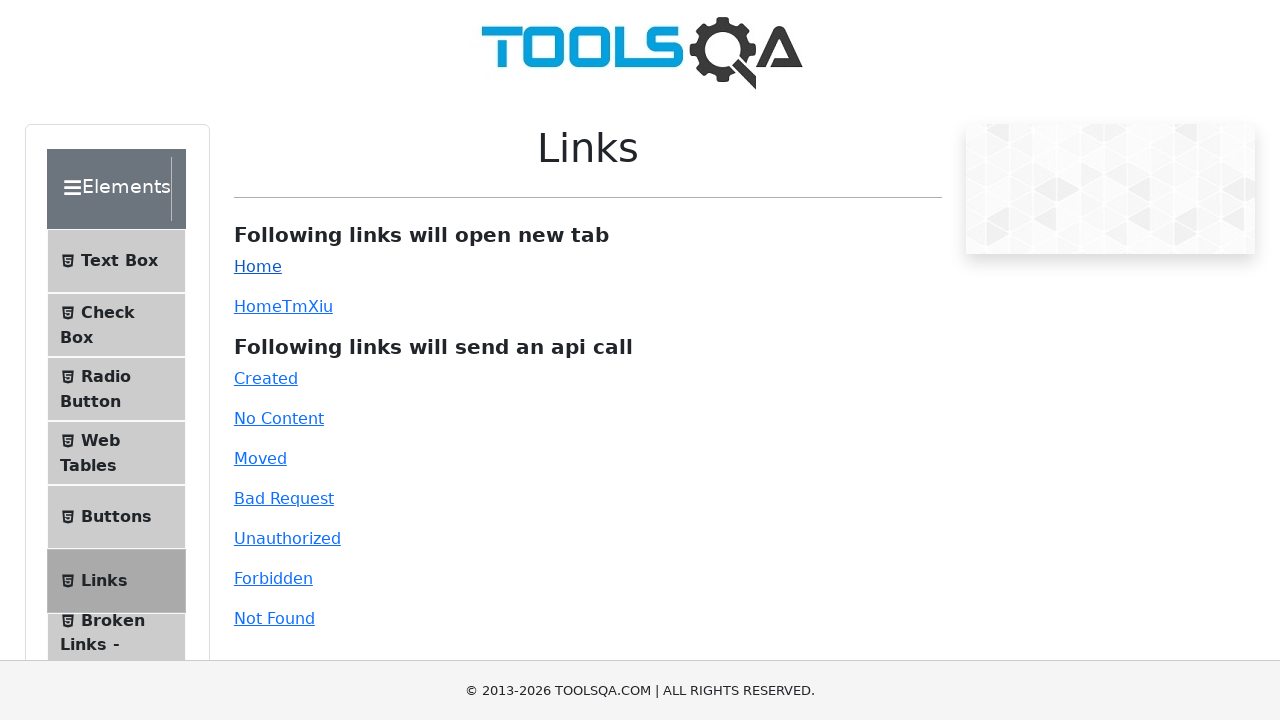

Captured new tab reference
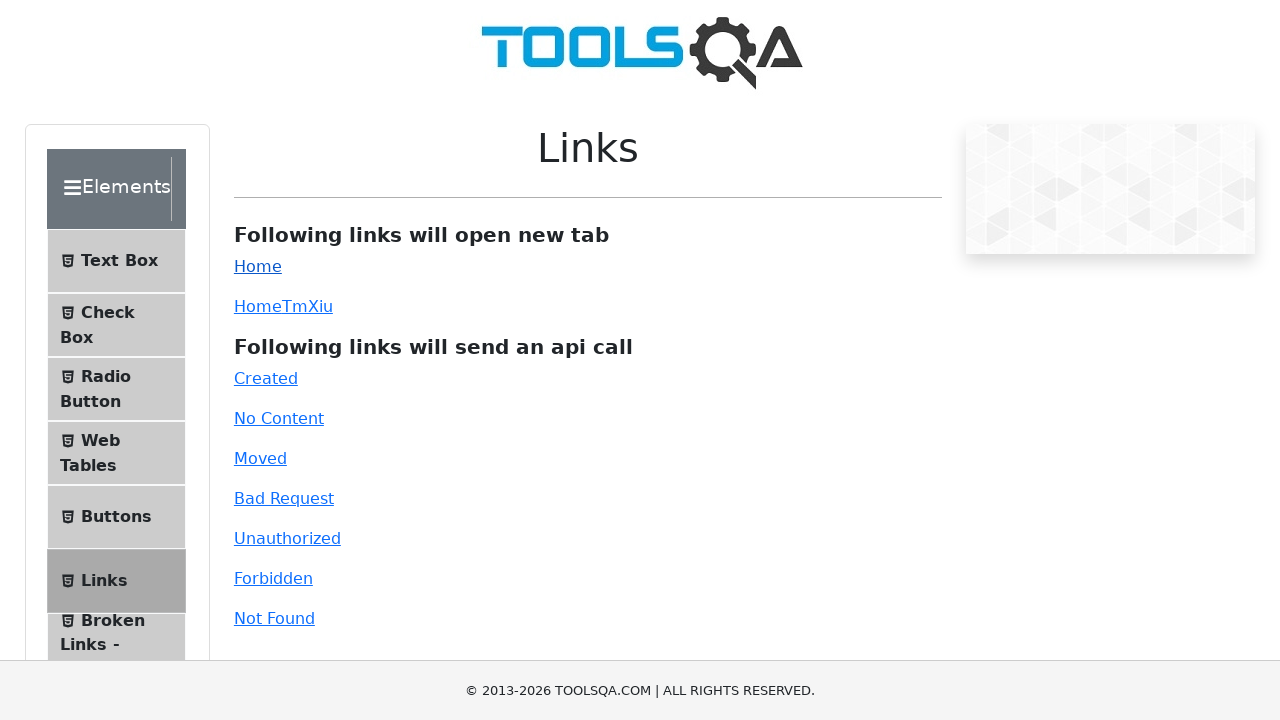

New tab finished loading
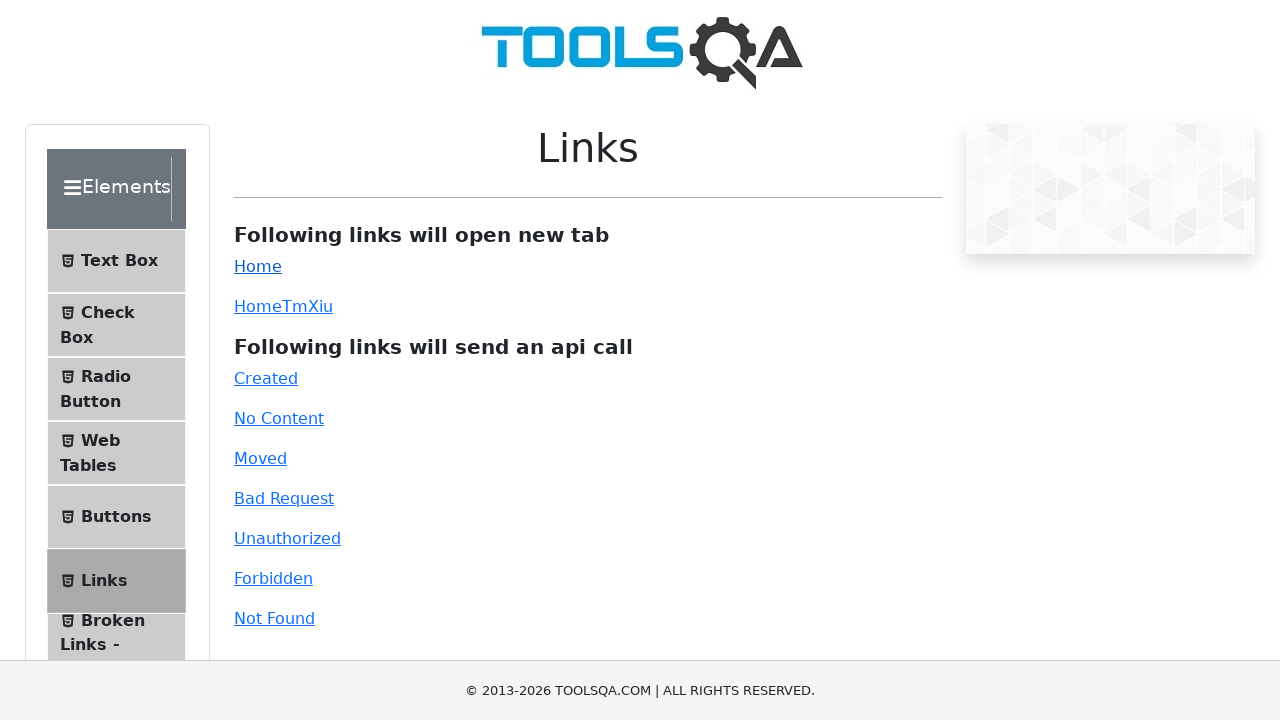

Retrieved new tab title: demosite
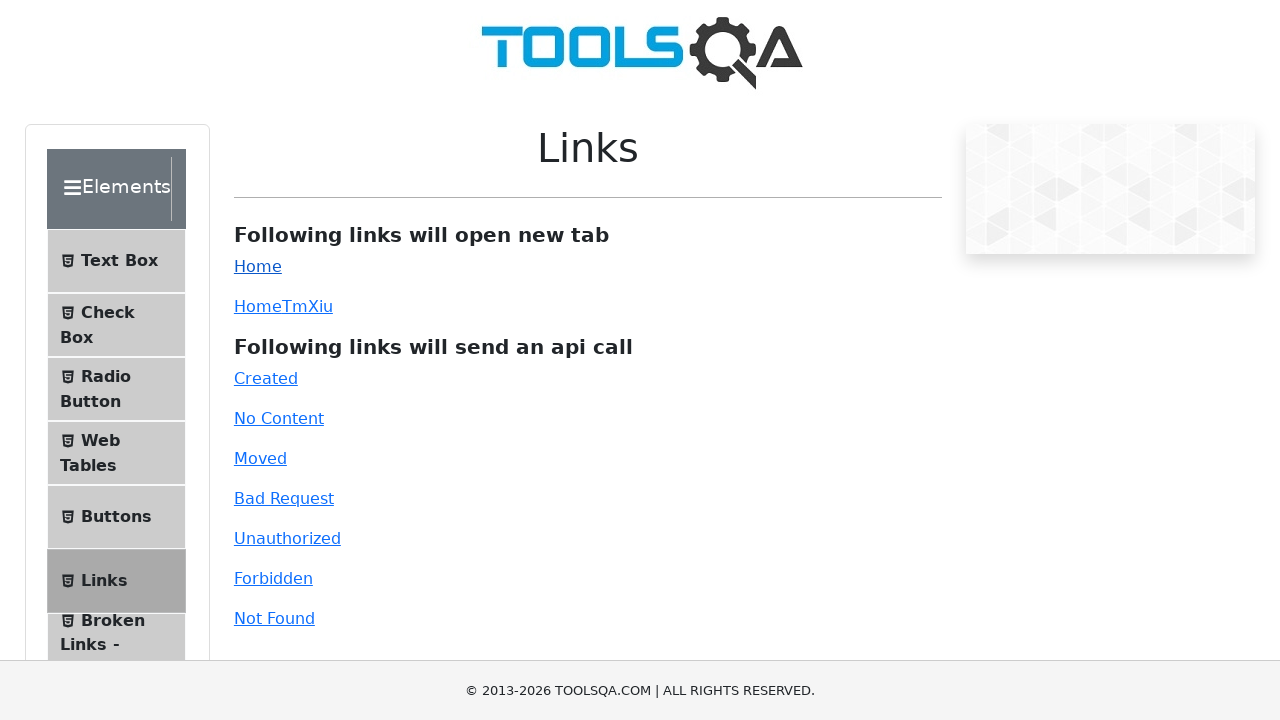

Retrieved new tab URL: https://demoqa.com/
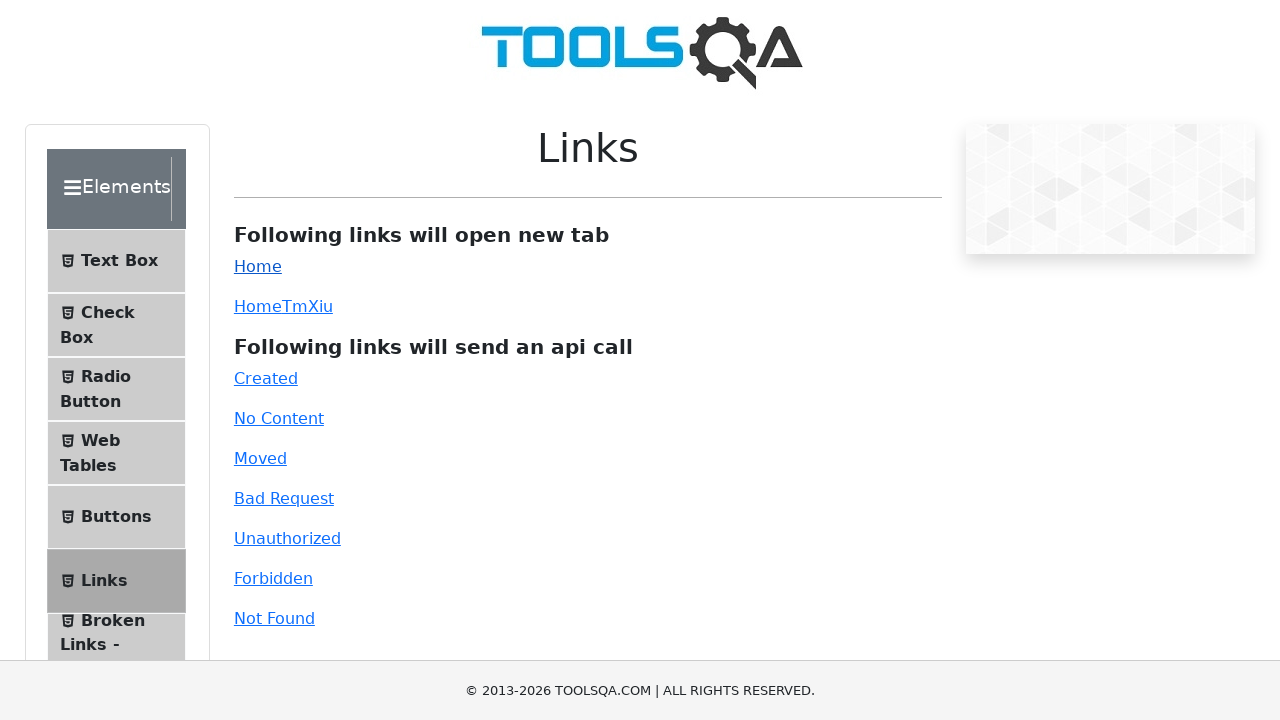

Retrieved original tab title: demosite
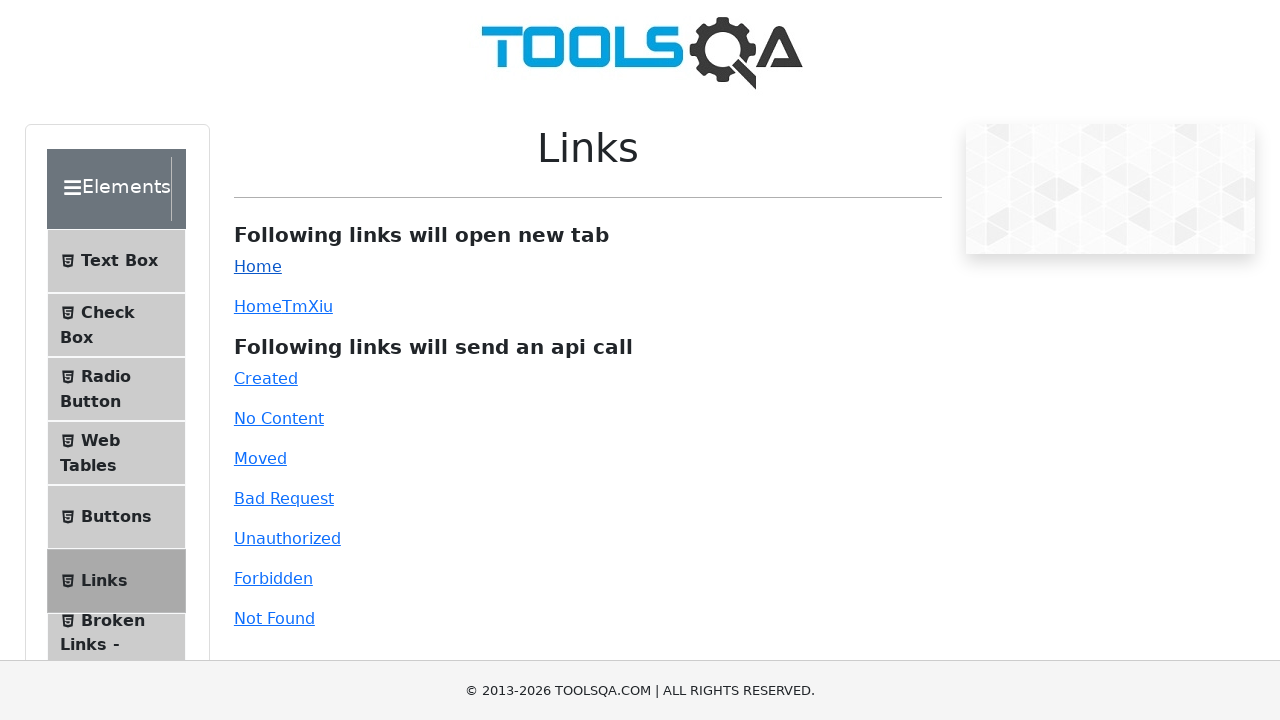

Retrieved original tab URL: https://demoqa.com/links
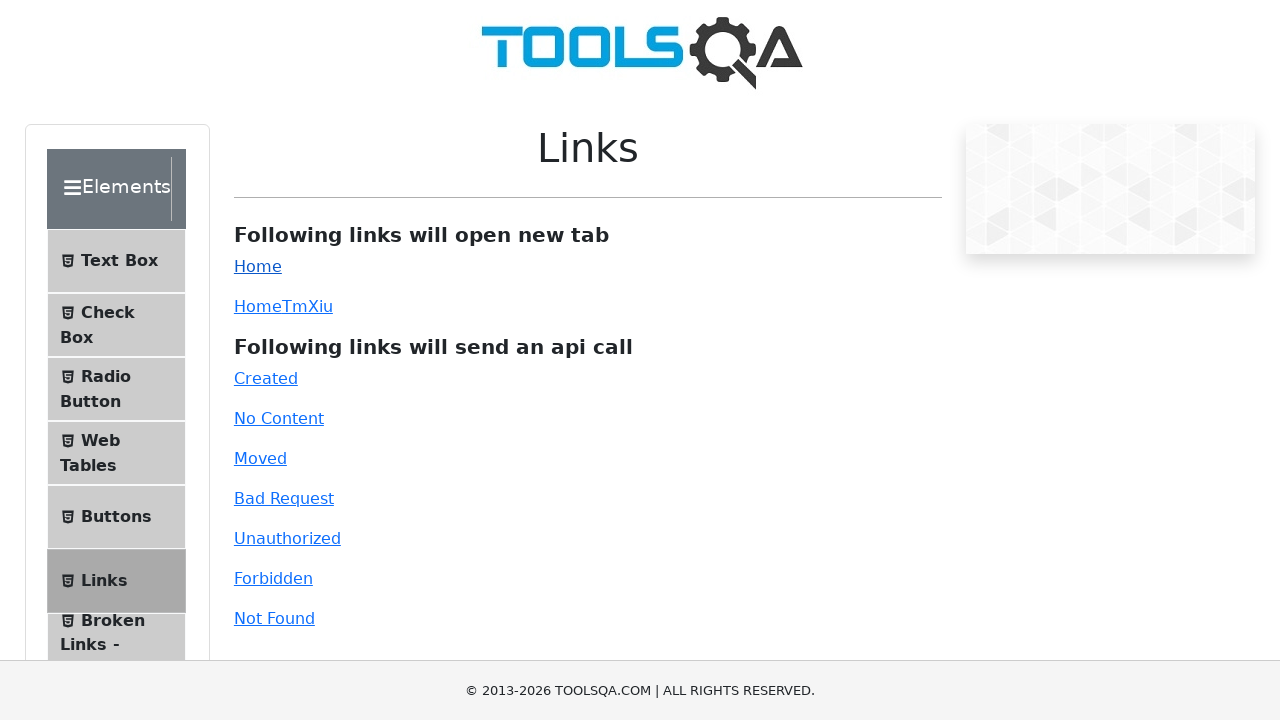

Closed the Home link new tab
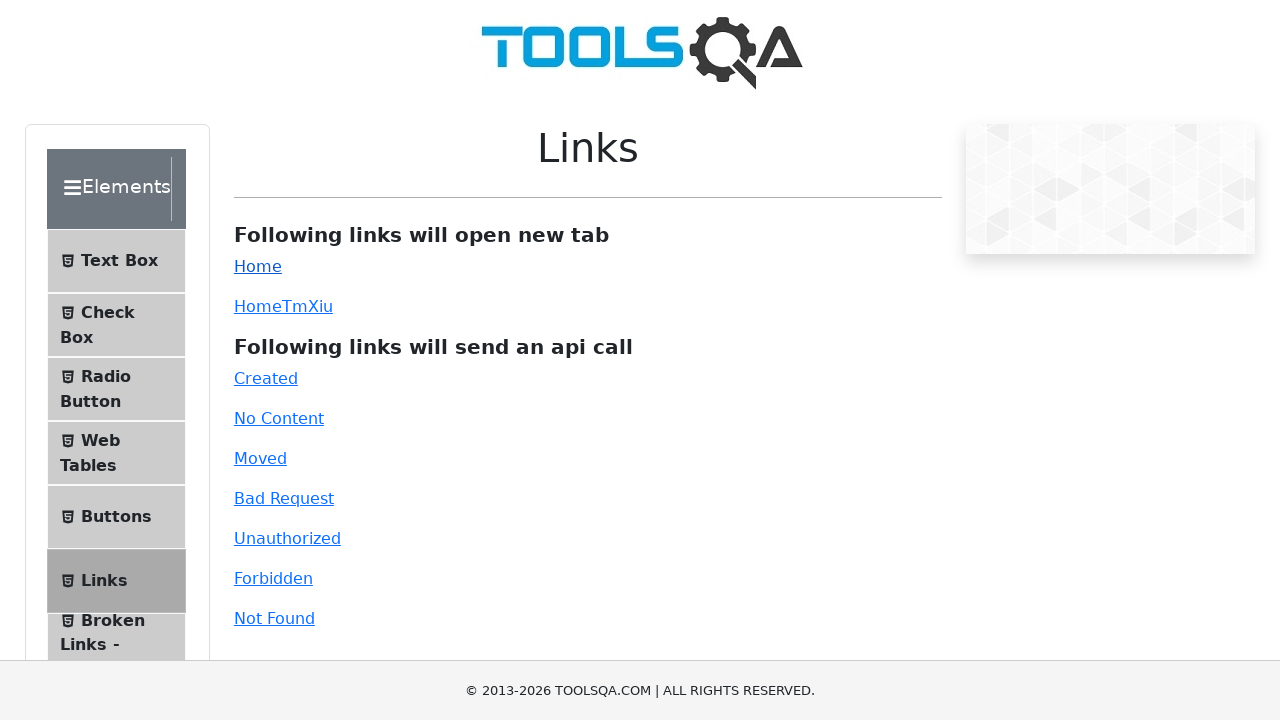

Verified original tab title after close: demosite
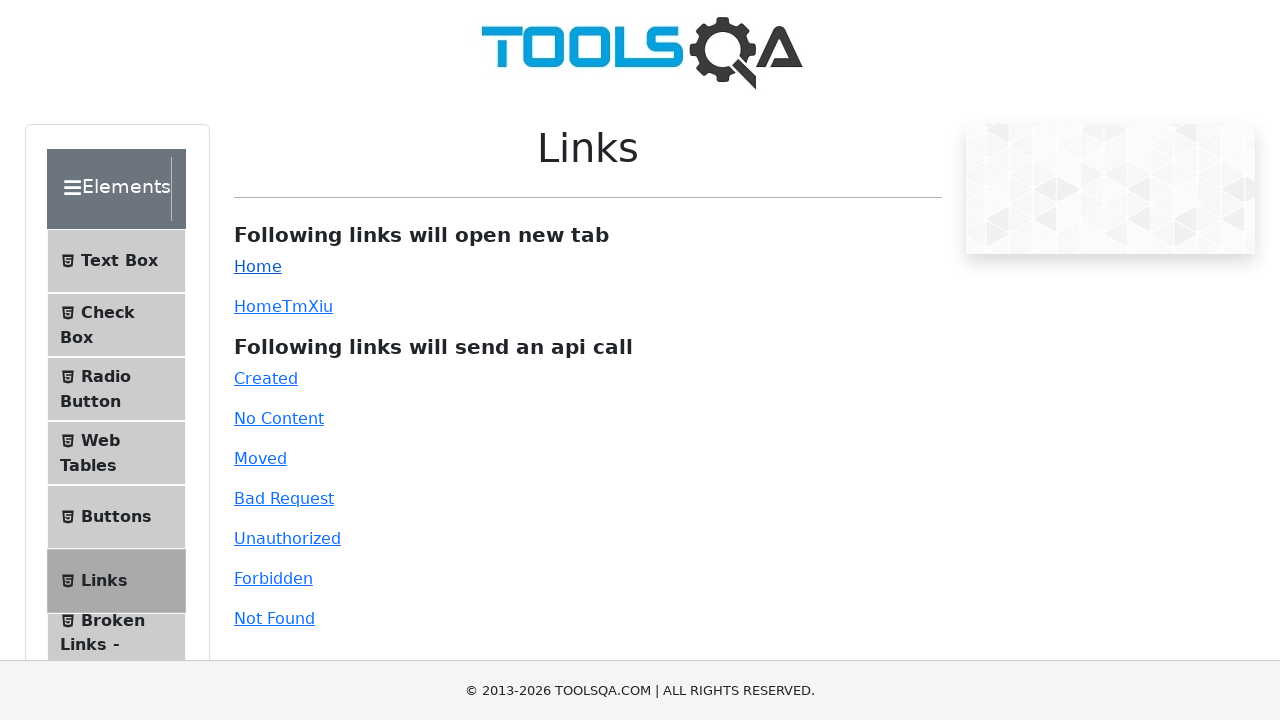

Verified original tab URL after close: https://demoqa.com/links
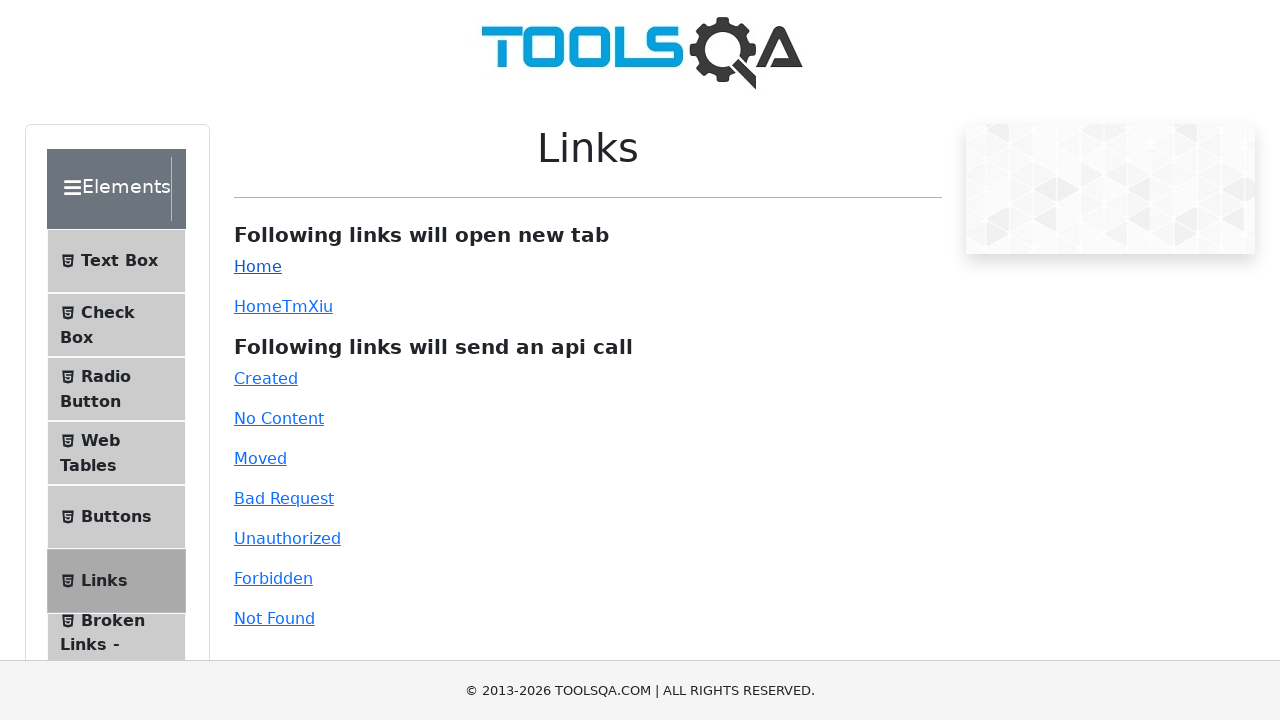

Clicked dynamic link to open new tab at (258, 306) on #dynamicLink
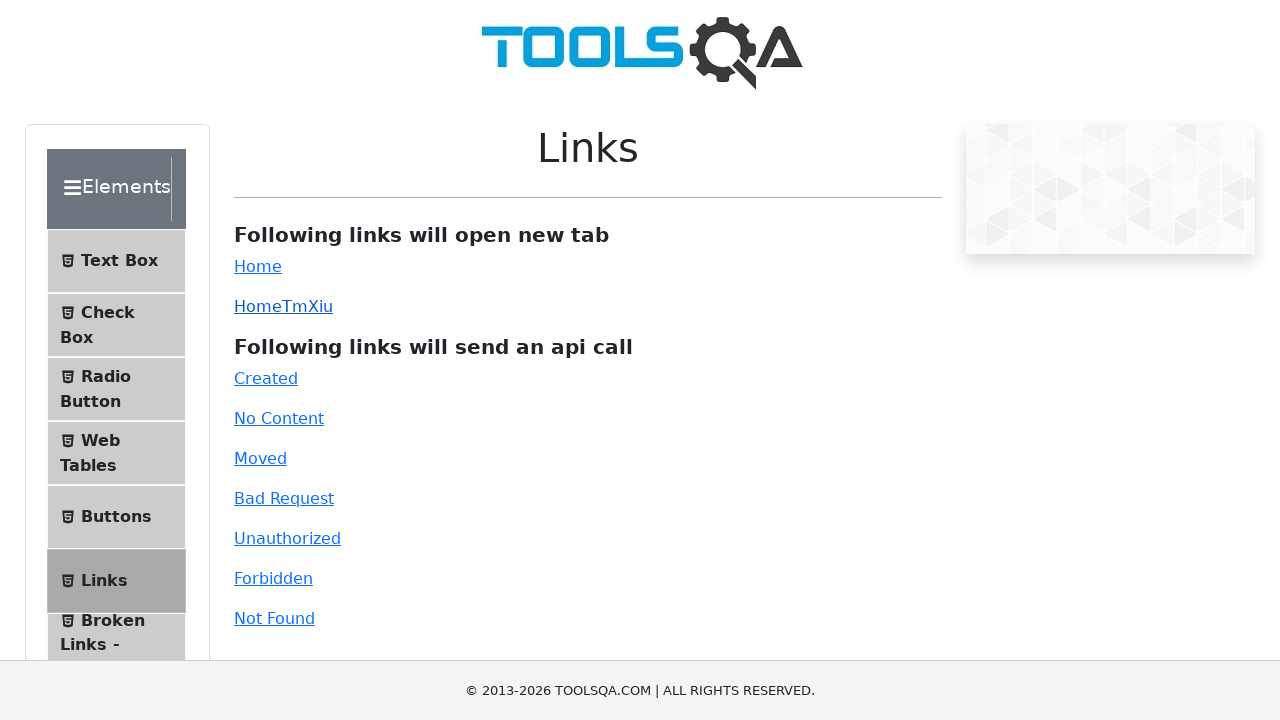

Captured second new tab reference
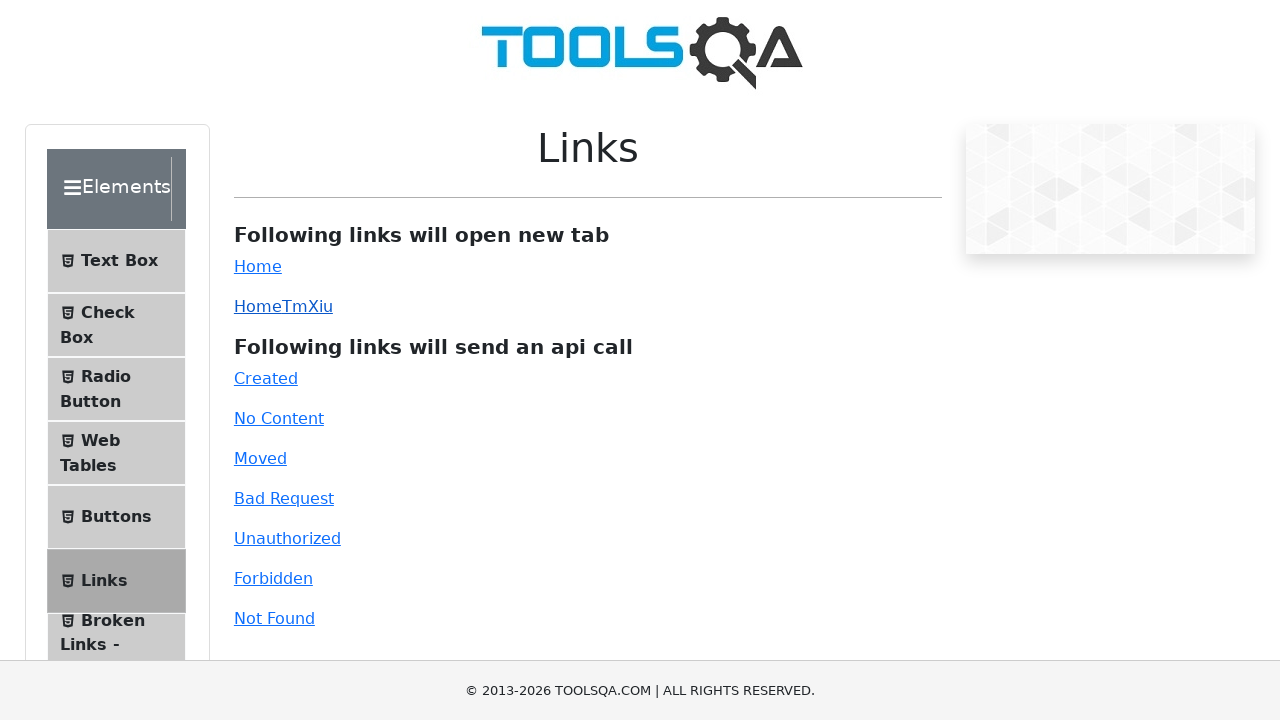

Second new tab finished loading
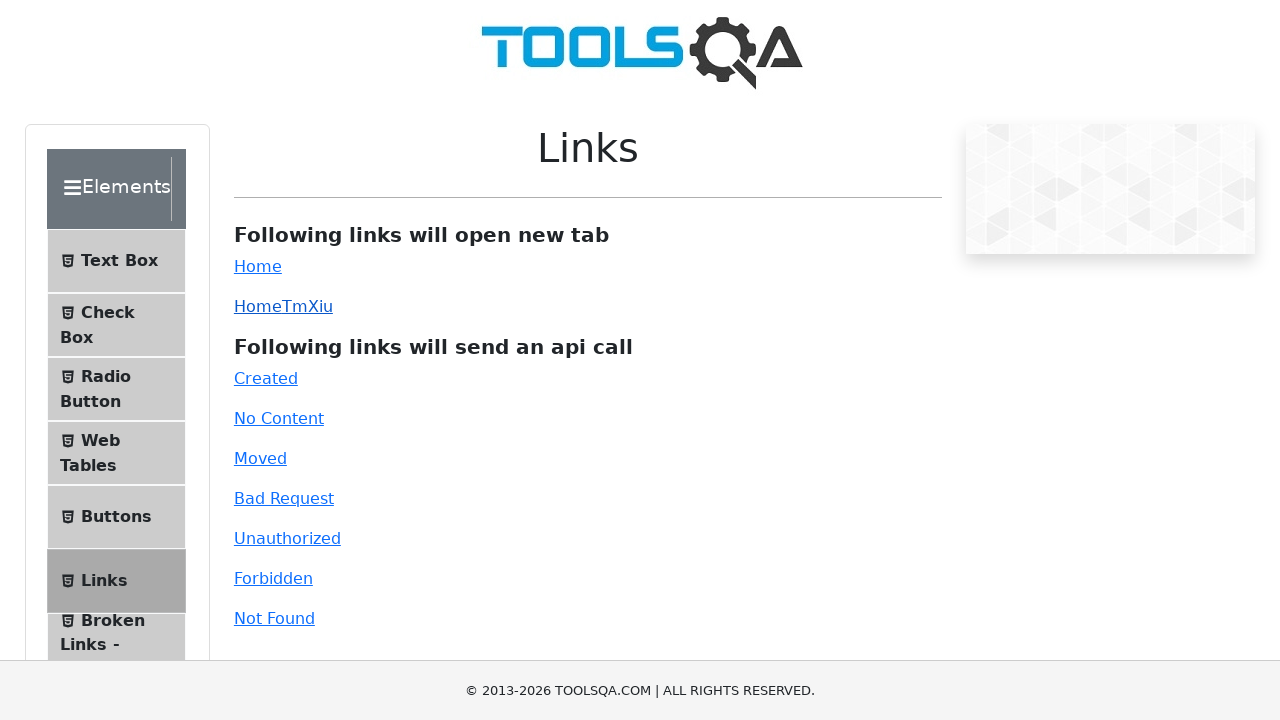

Retrieved second new tab title: demosite
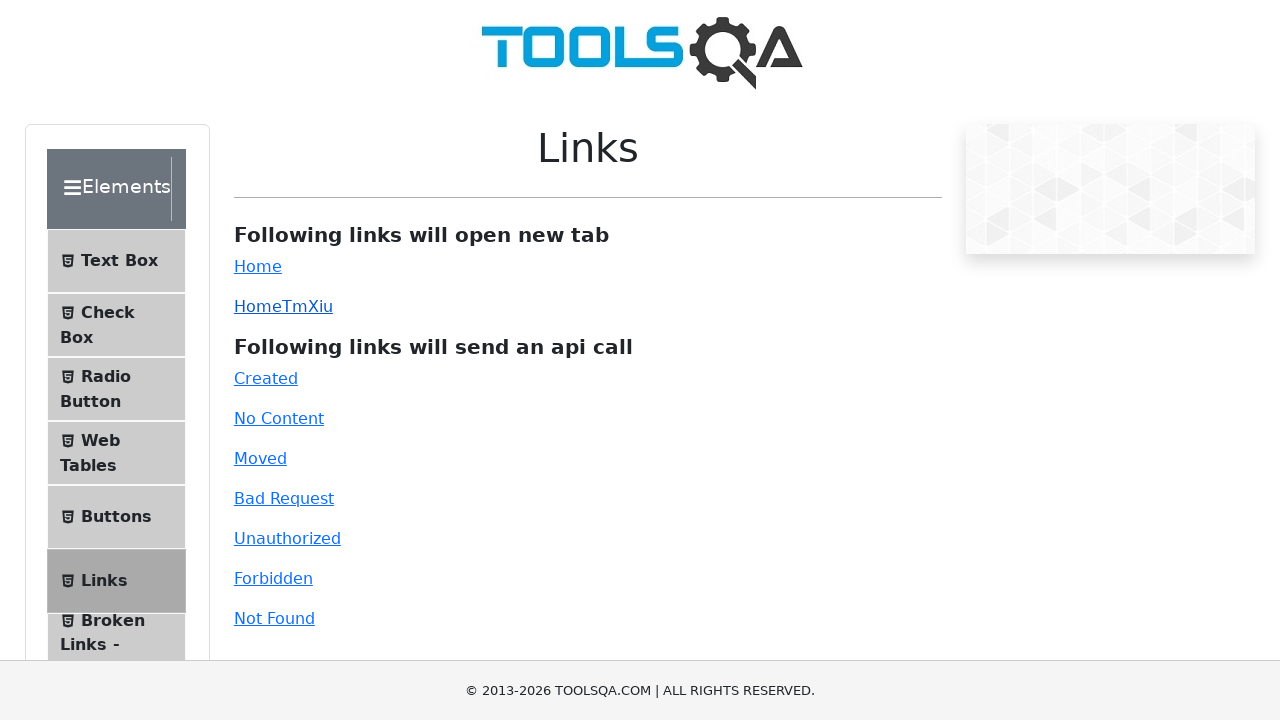

Retrieved second new tab URL: https://demoqa.com/
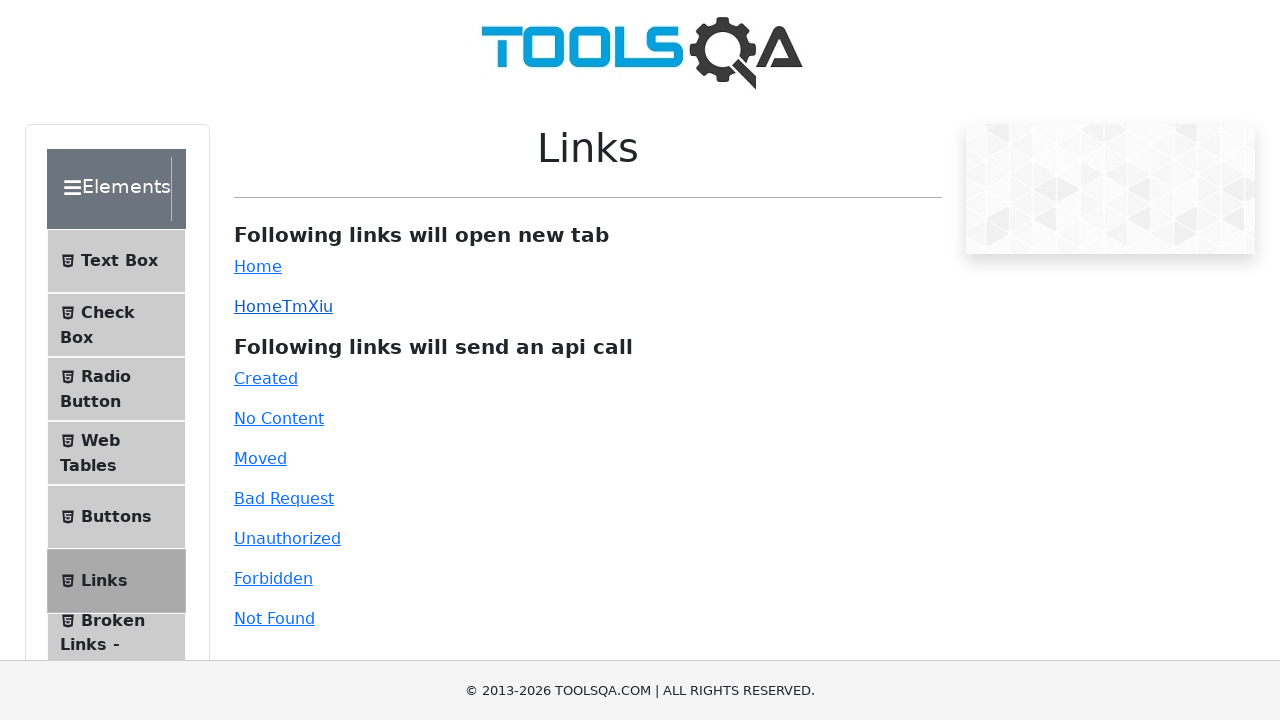

Closed the dynamic link new tab
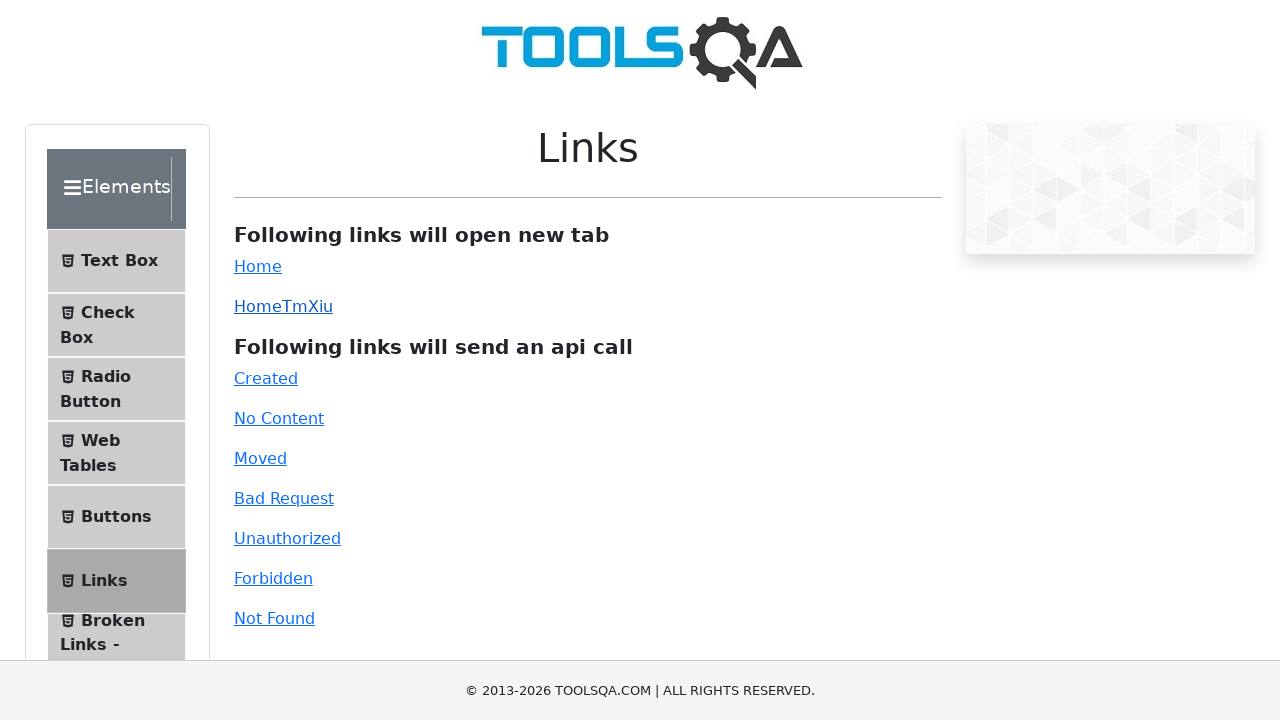

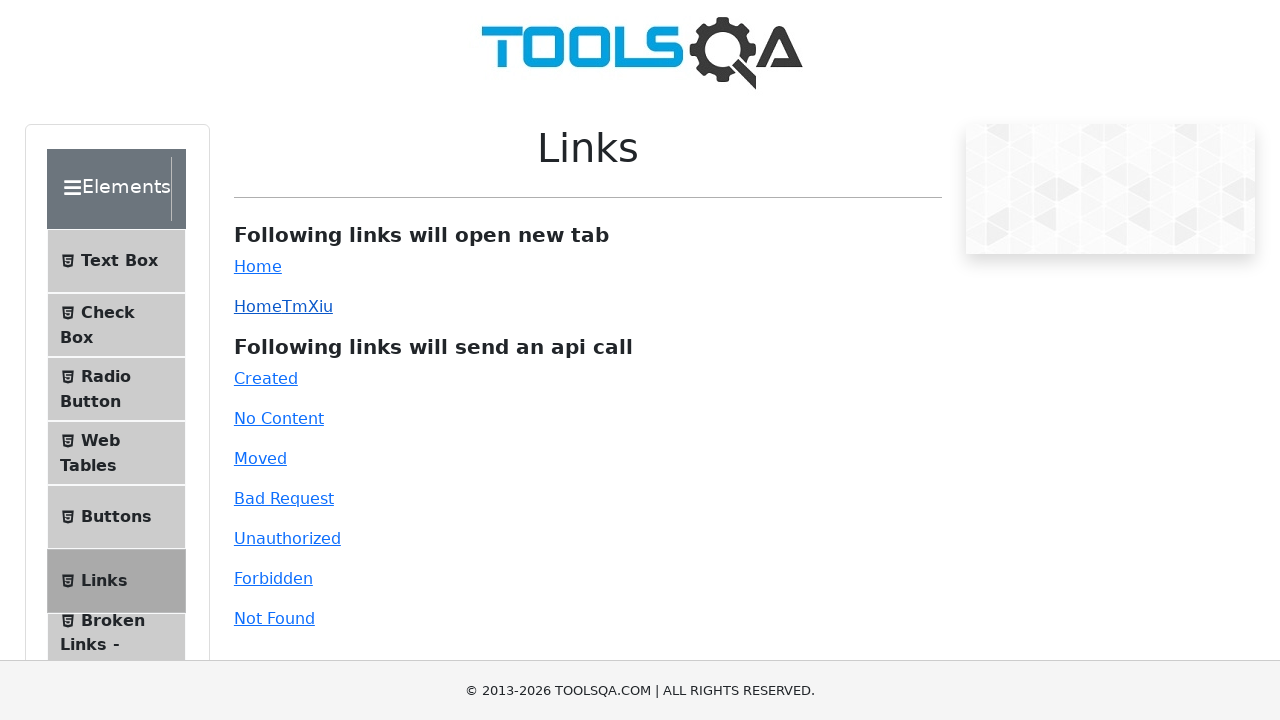